Navigates to an Angular demo application and clicks on the library navigation button to access the library section.

Starting URL: https://rahulshettyacademy.com/angularAppdemo

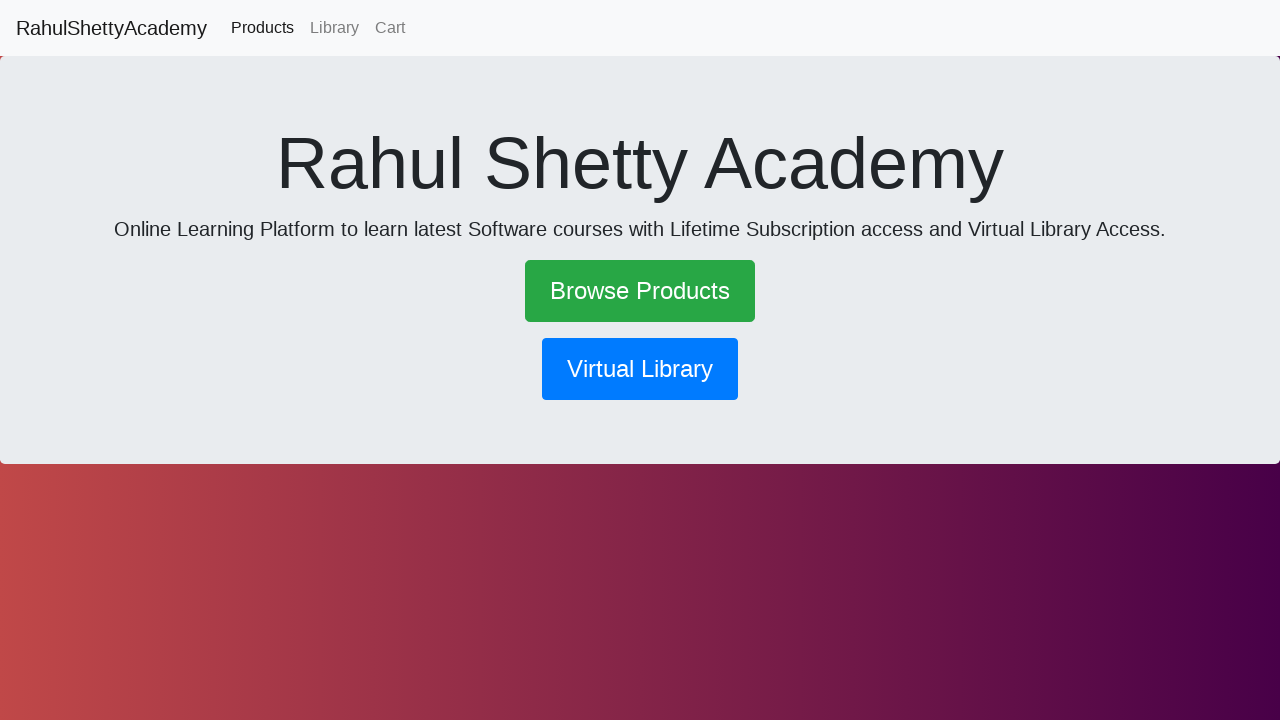

Clicked the library navigation button at (640, 369) on button[routerlink*='library']
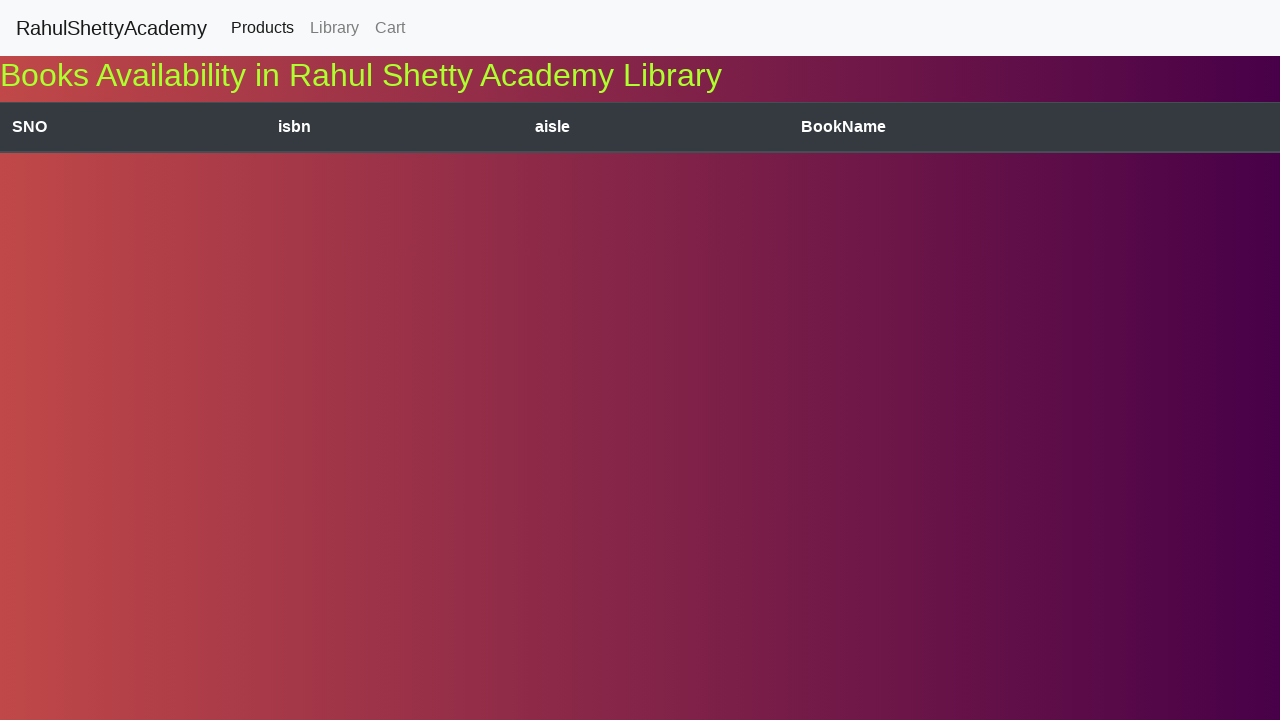

Waited for network to reach idle state after navigating to library section
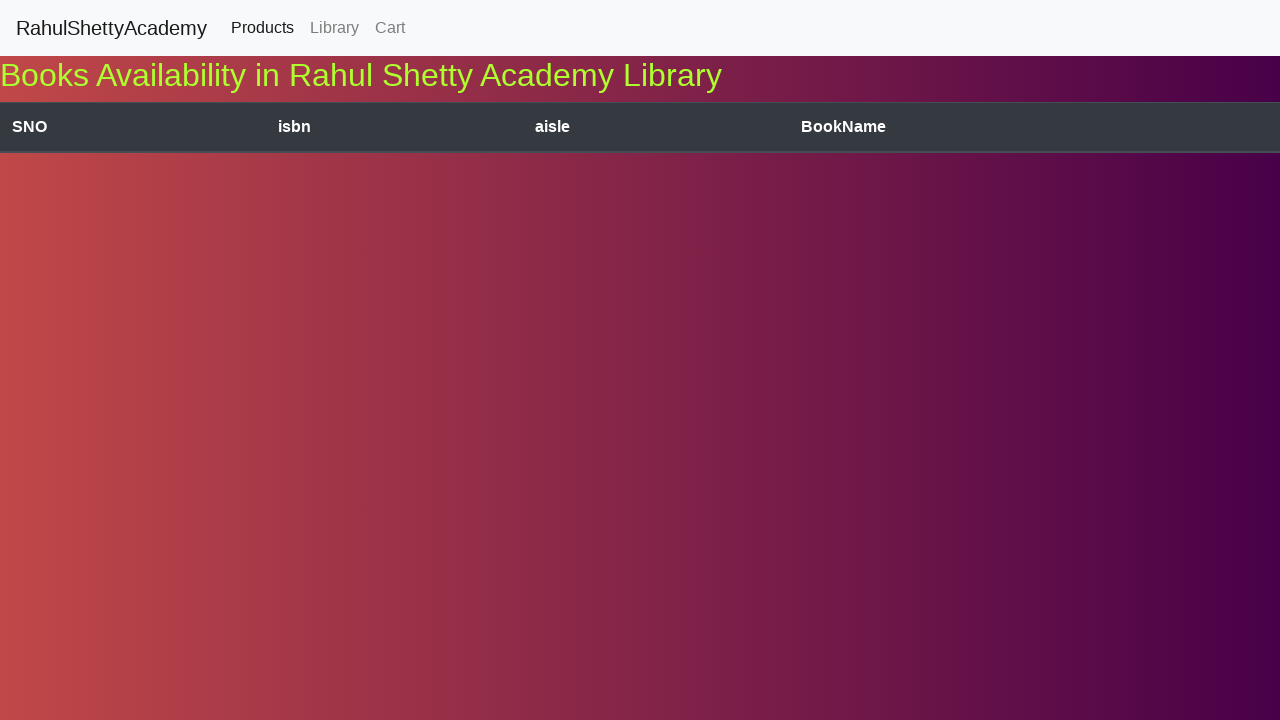

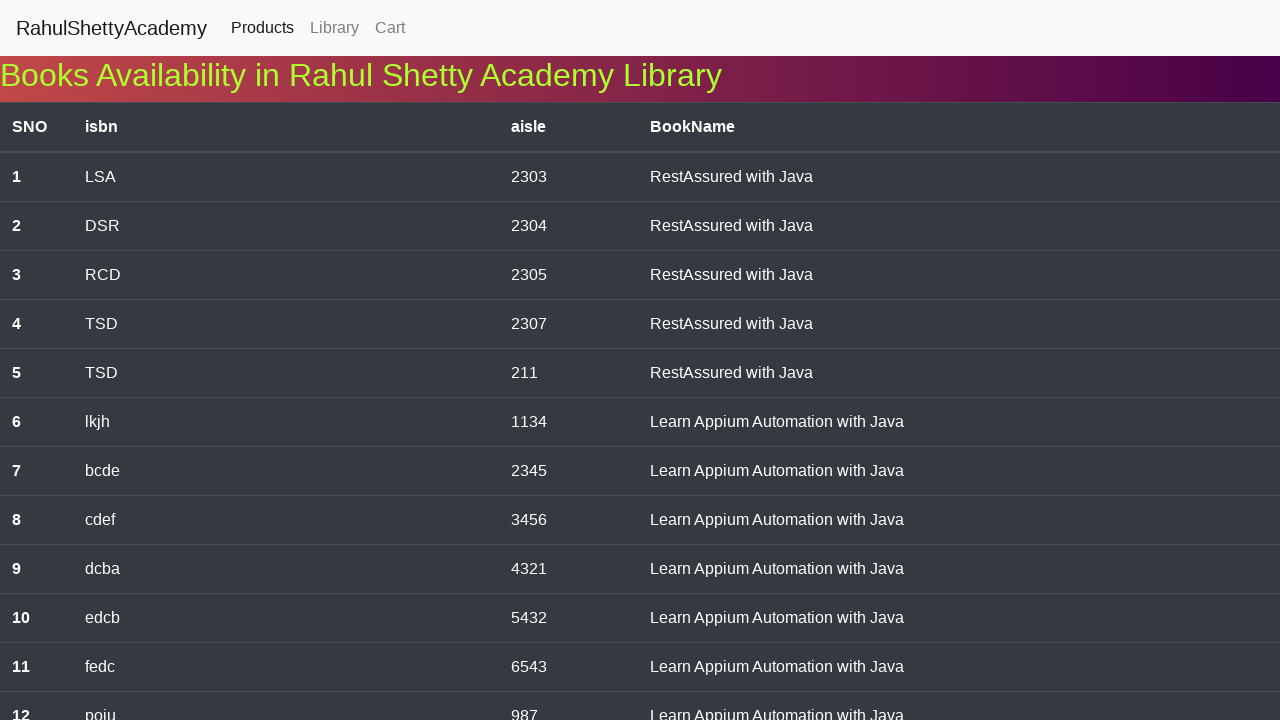